Tests Hacker News search with invalid characters that should return no results

Starting URL: https://news.ycombinator.com

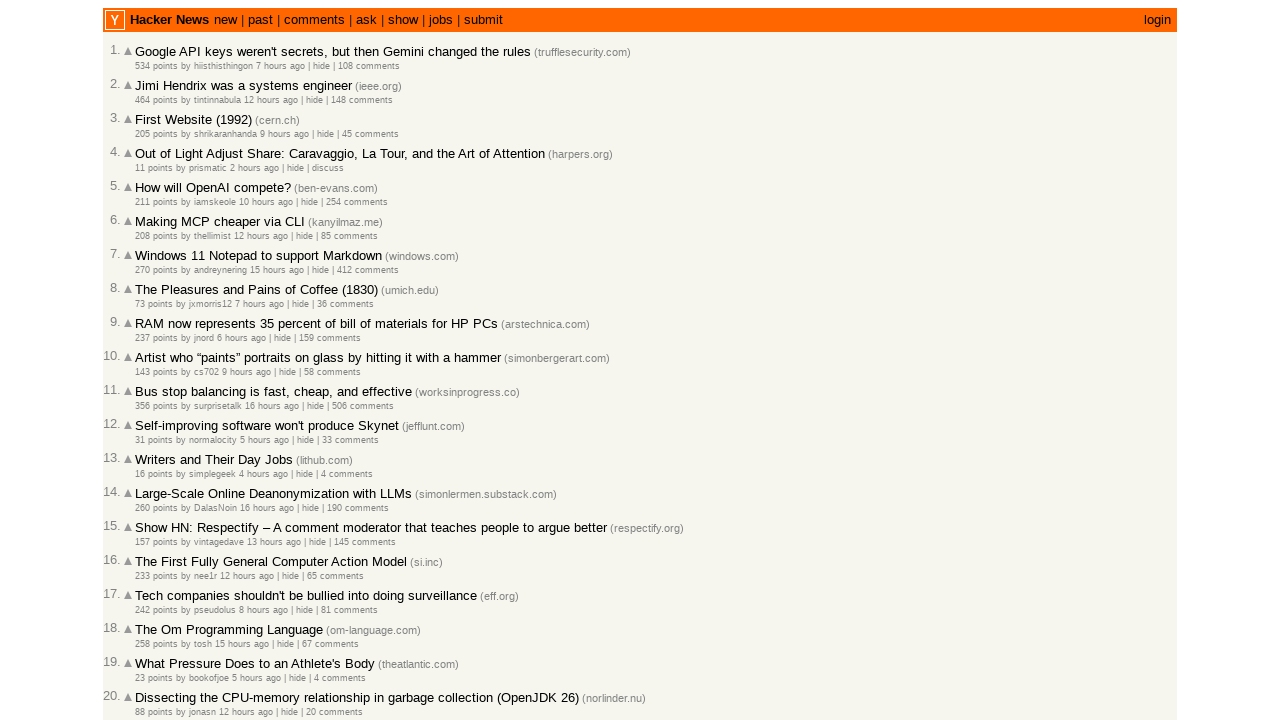

Filled search box with special characters '?*^^%' on input[name='q']
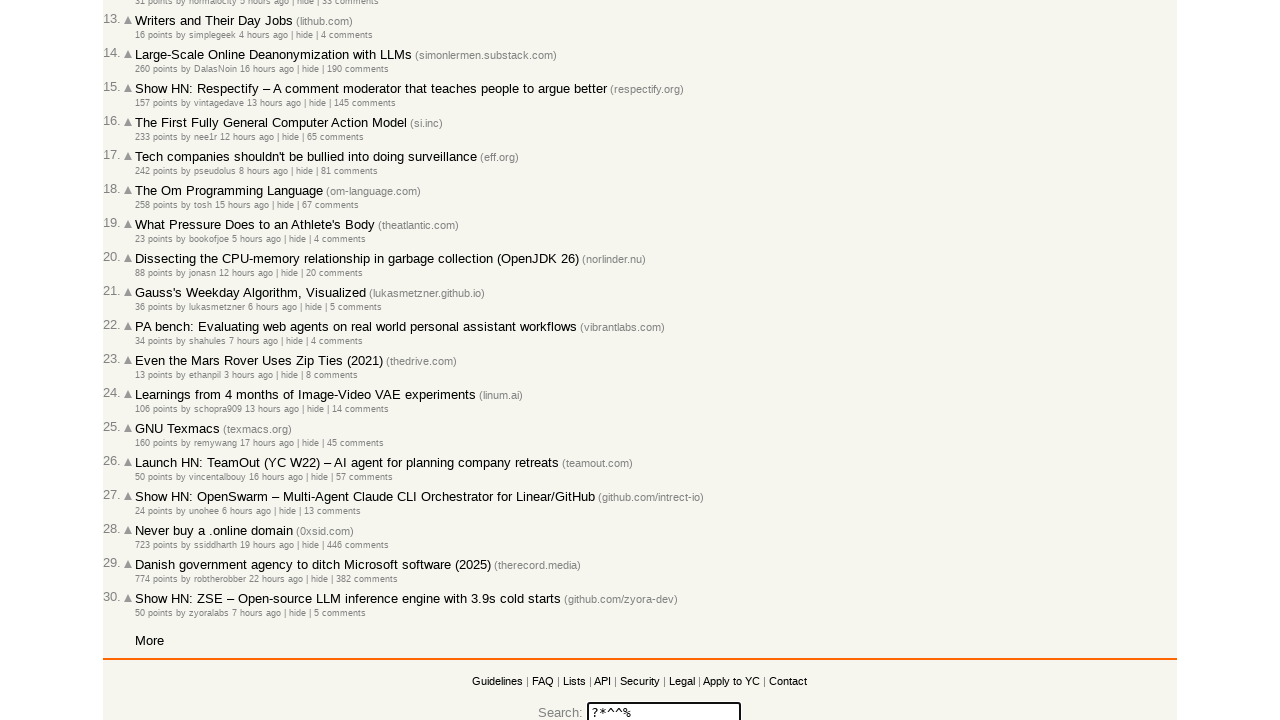

Submitted search by pressing Enter on input[name='q']
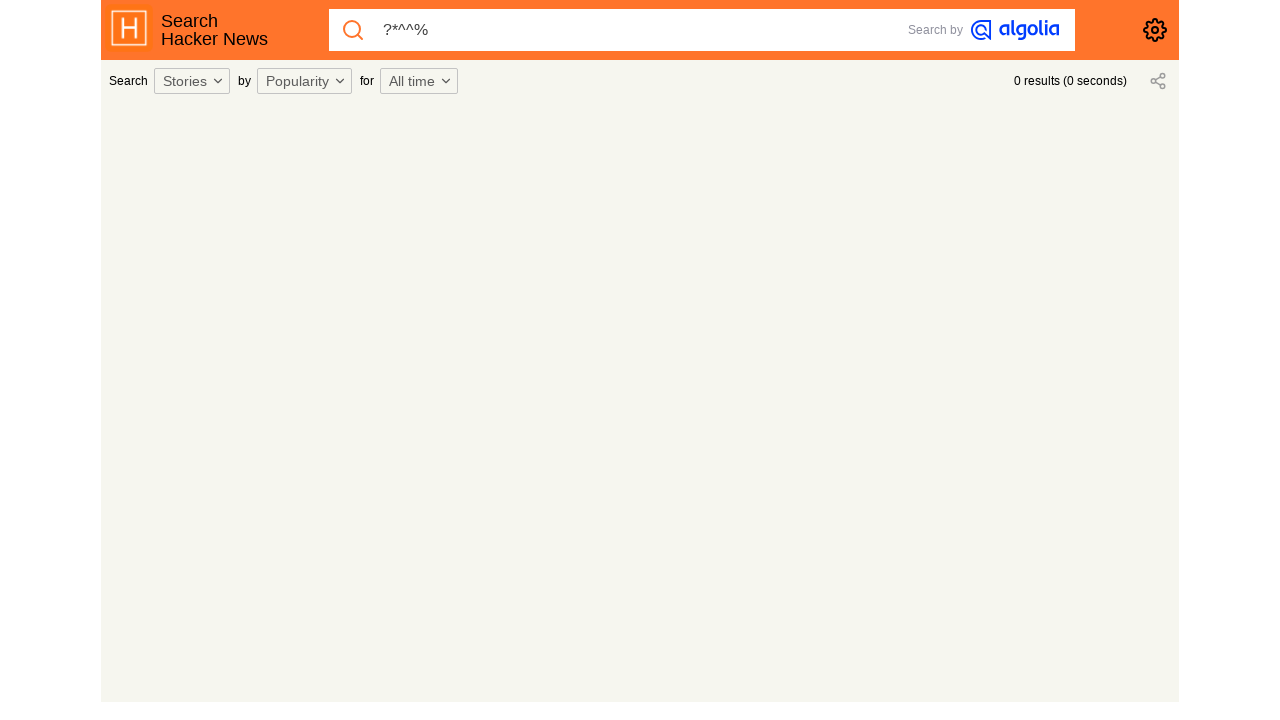

Waited for network idle state after search submission
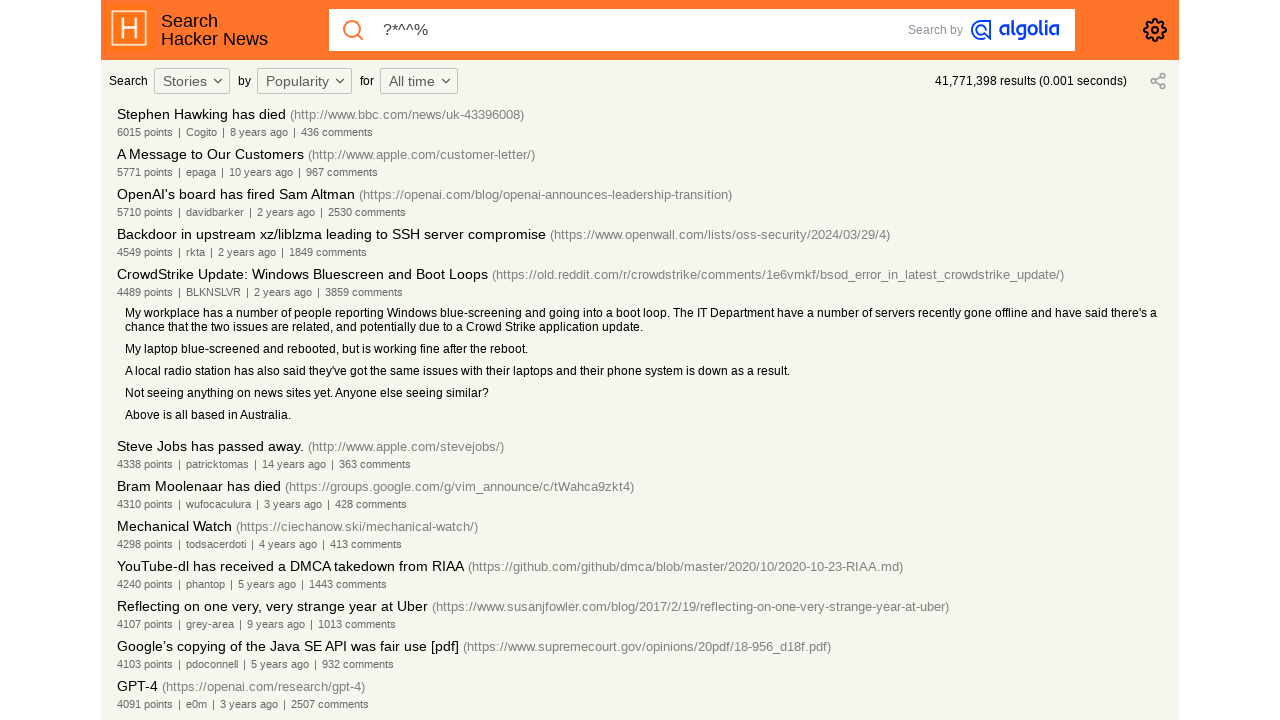

Verified no search results found - no <em> tags in page content
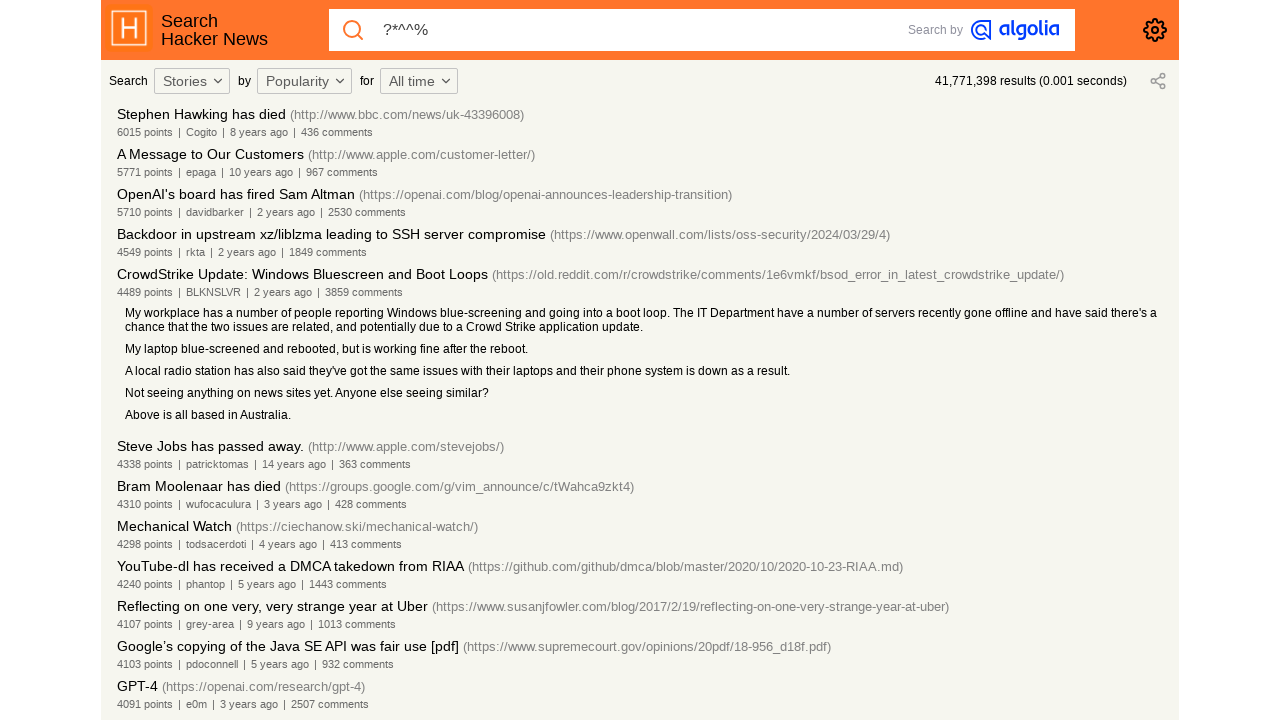

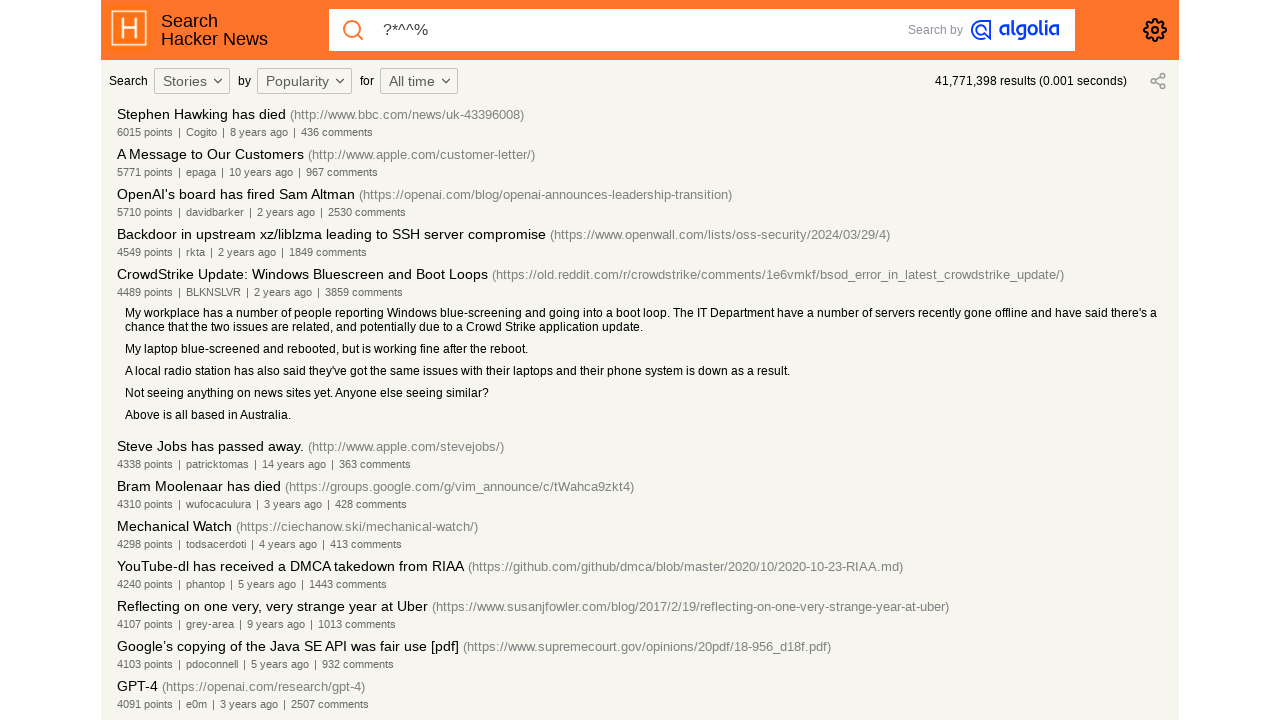